Tests un-marking todo items as complete by unchecking their checkboxes

Starting URL: https://demo.playwright.dev/todomvc

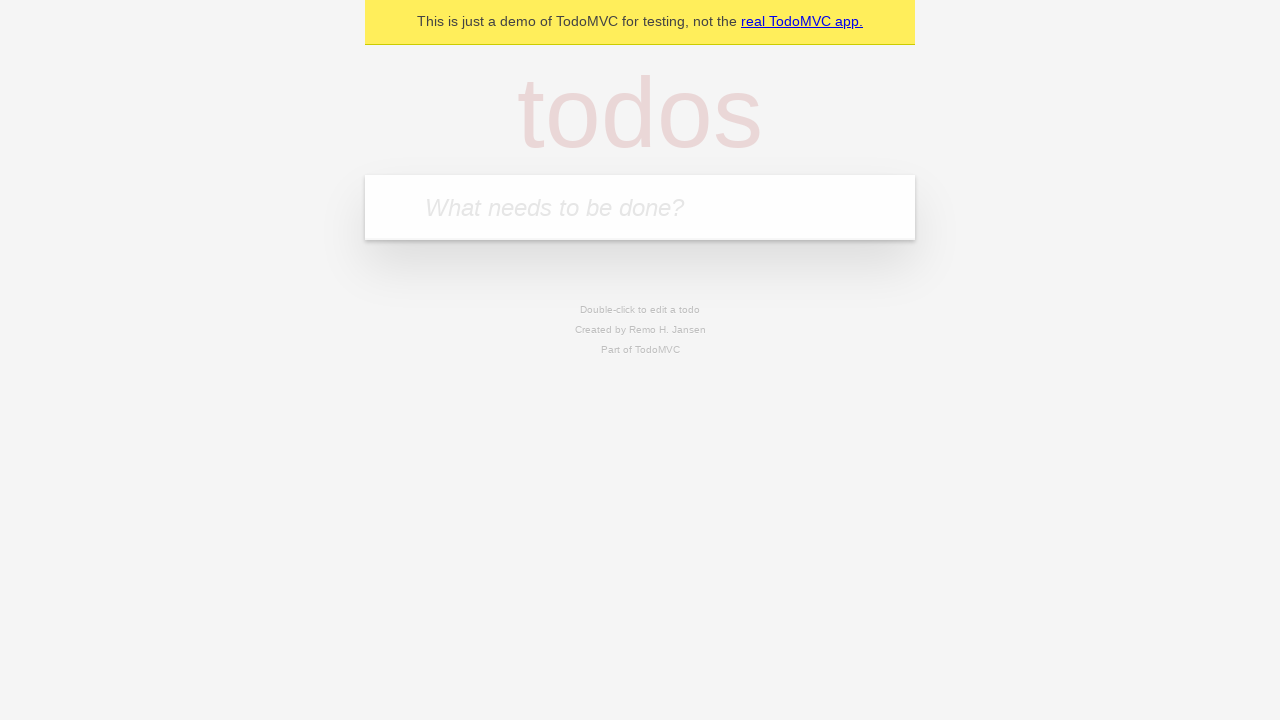

Filled todo input with 'buy some cheese' on internal:attr=[placeholder="What needs to be done?"i]
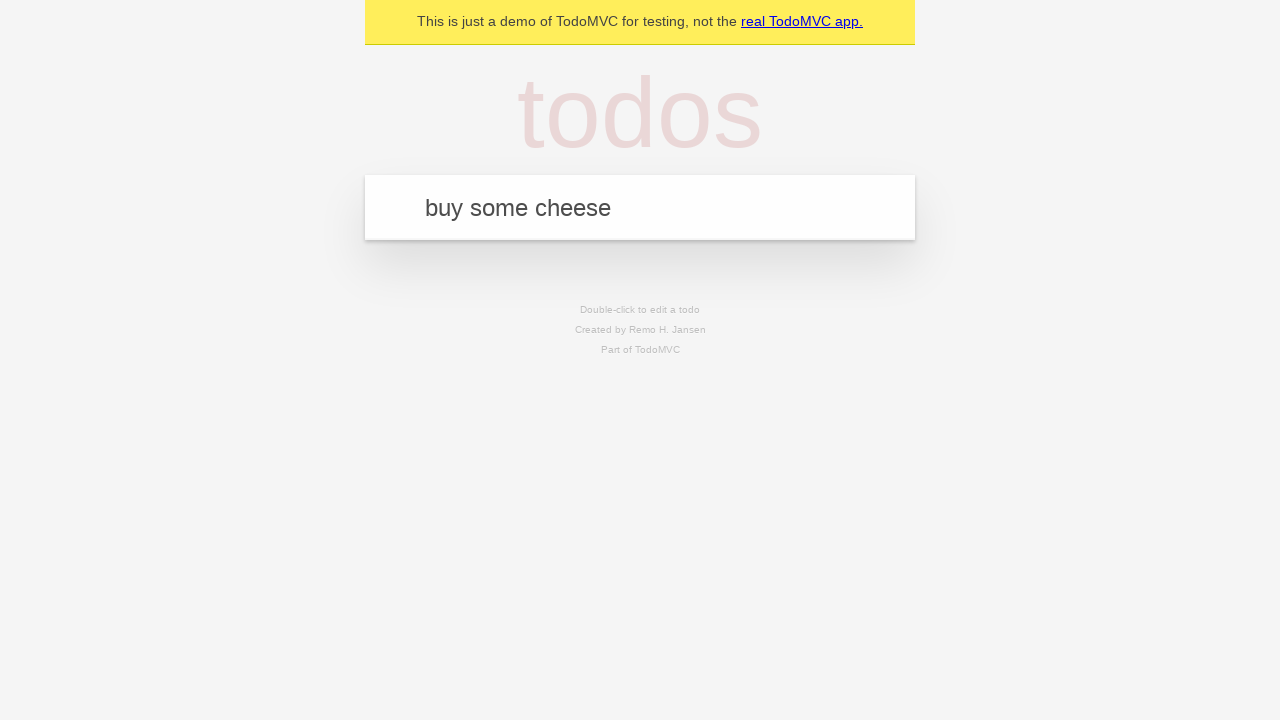

Pressed Enter to add first todo item on internal:attr=[placeholder="What needs to be done?"i]
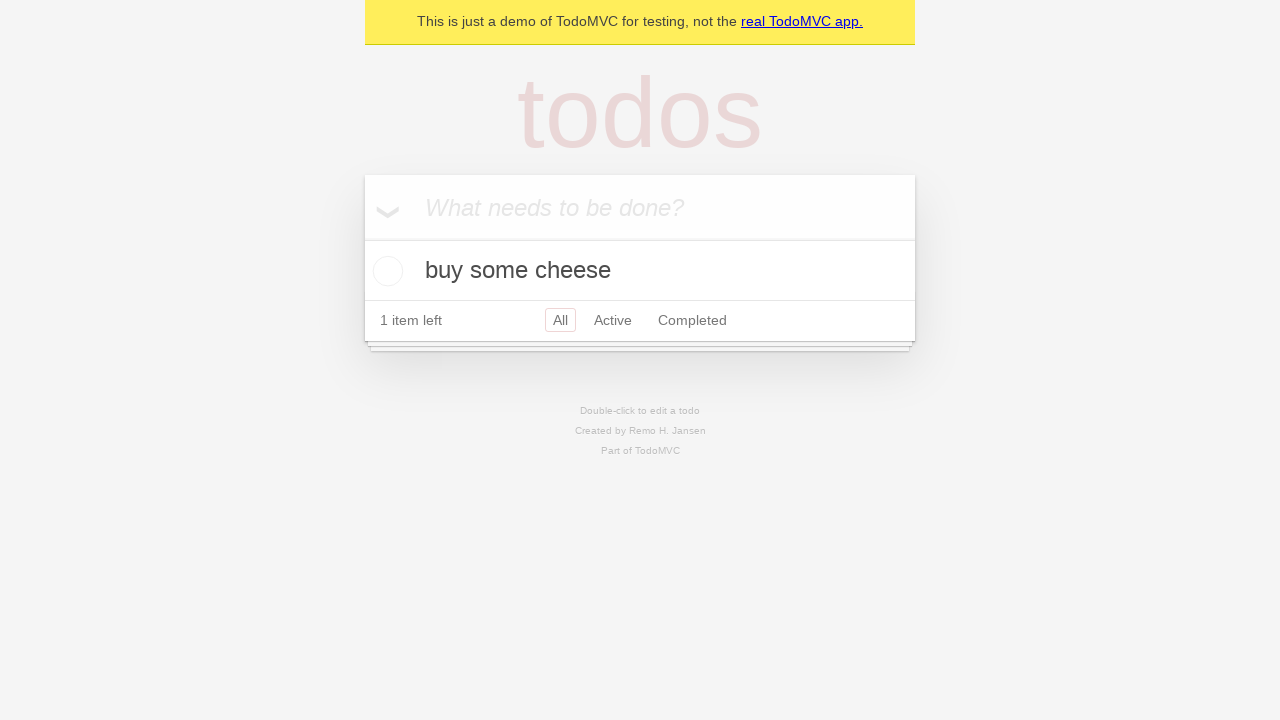

Filled todo input with 'feed the cat' on internal:attr=[placeholder="What needs to be done?"i]
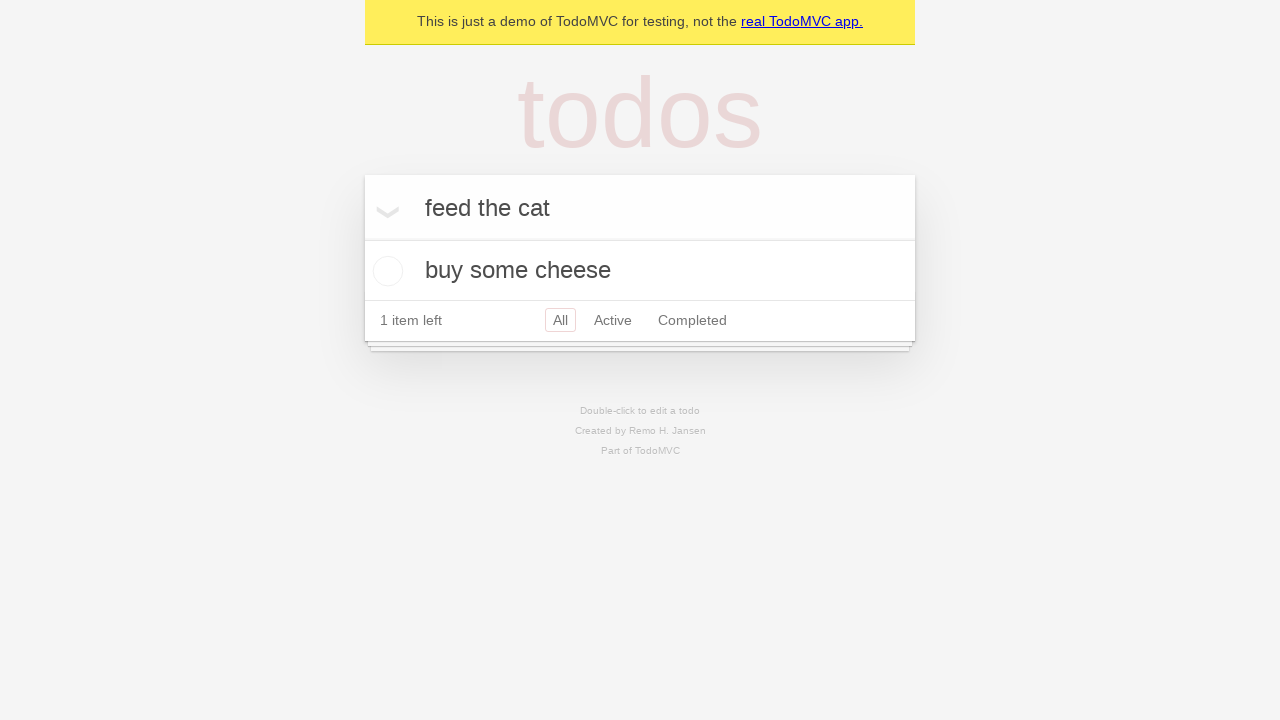

Pressed Enter to add second todo item on internal:attr=[placeholder="What needs to be done?"i]
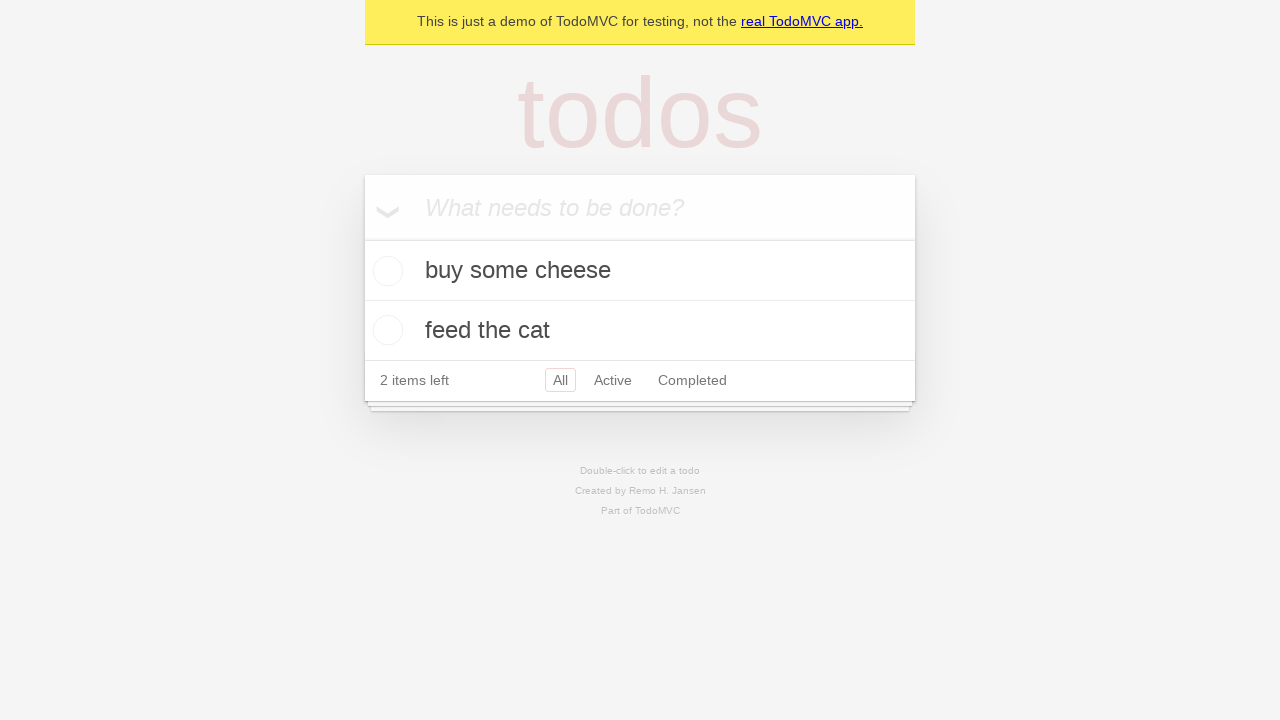

Checked the first todo item checkbox at (385, 271) on internal:testid=[data-testid="todo-item"s] >> nth=0 >> internal:role=checkbox
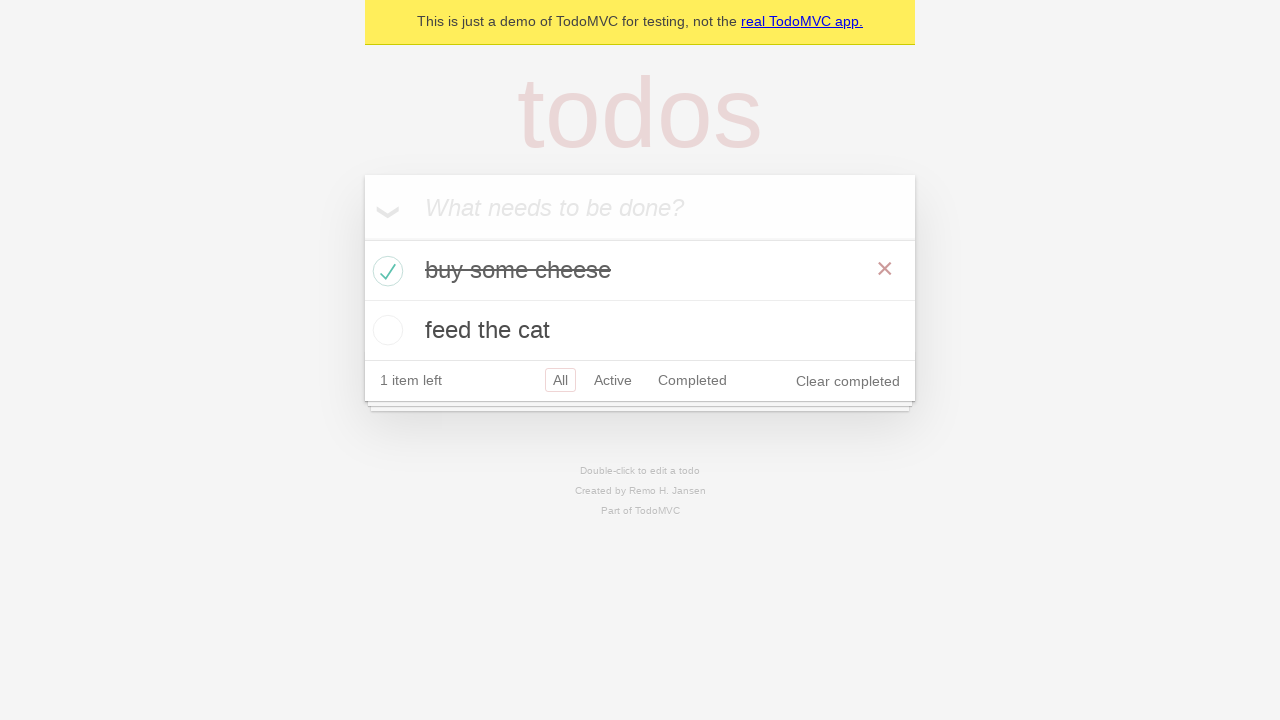

Unchecked the first todo item checkbox to mark it as incomplete at (385, 271) on internal:testid=[data-testid="todo-item"s] >> nth=0 >> internal:role=checkbox
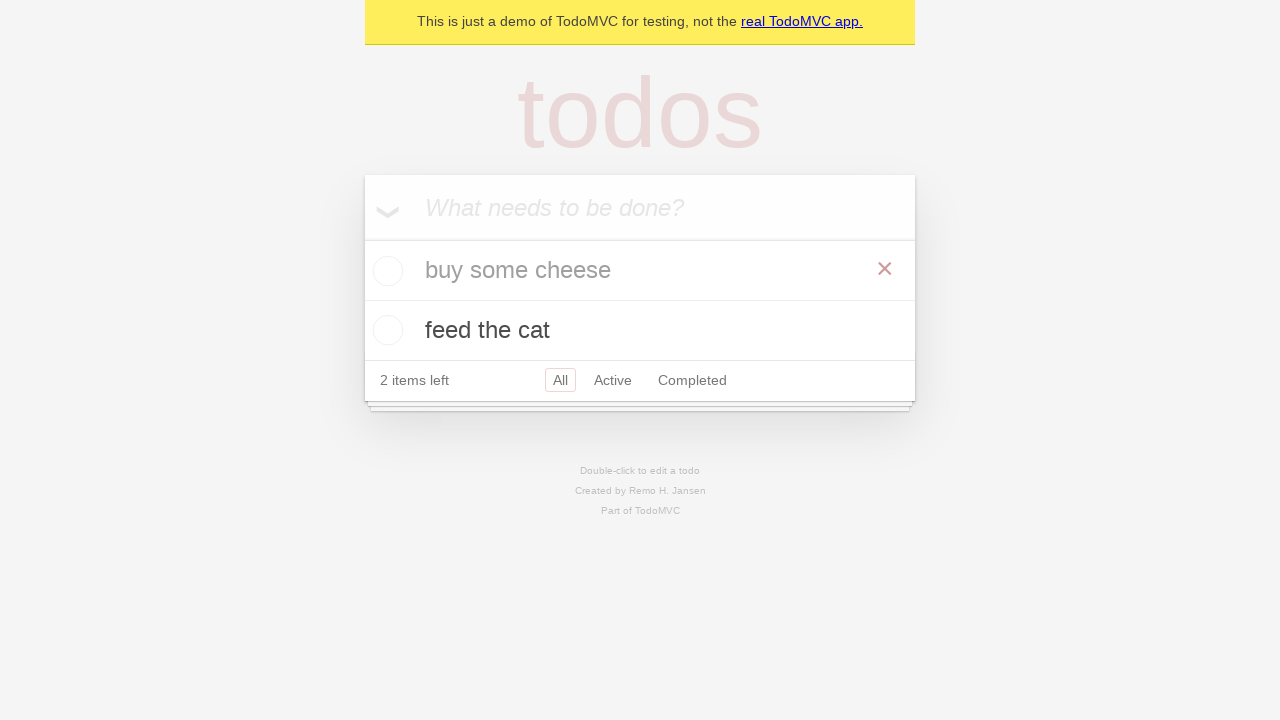

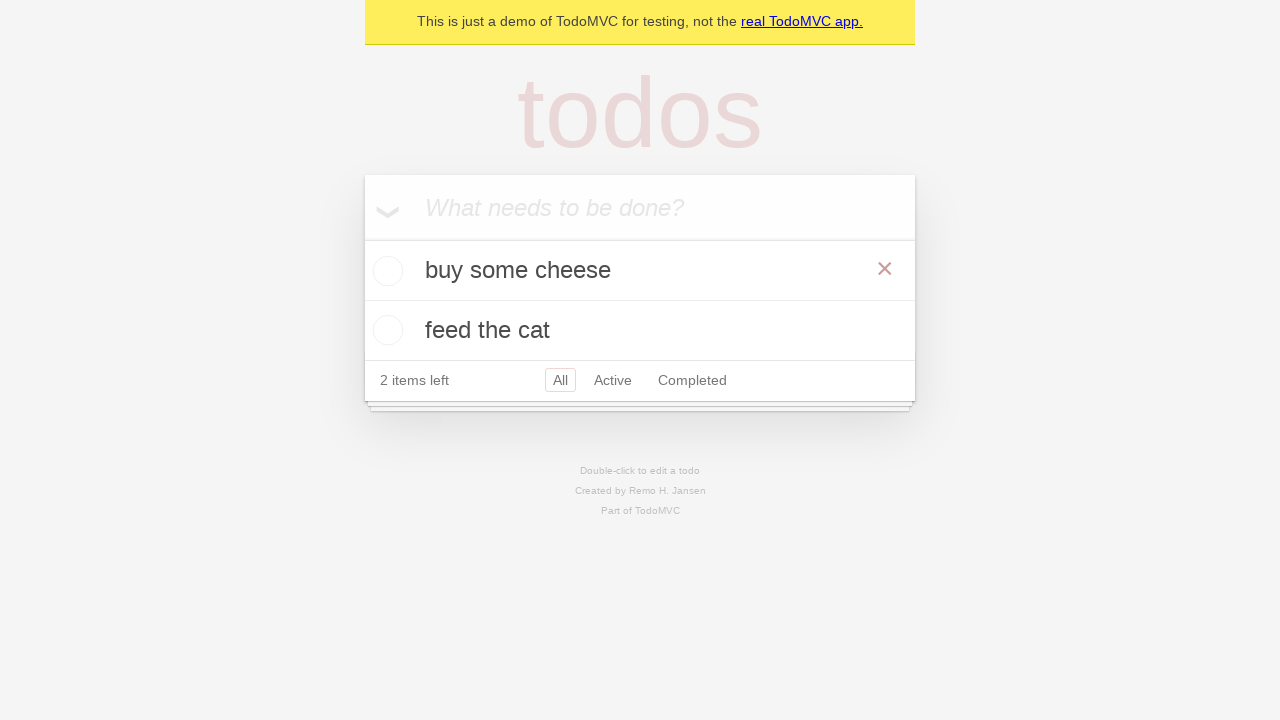